Tests browser tab handling by clicking buttons to open new tabs, switching between them, and verifying page content loads correctly across multiple tabs.

Starting URL: https://training-support.net/webelements/tabs

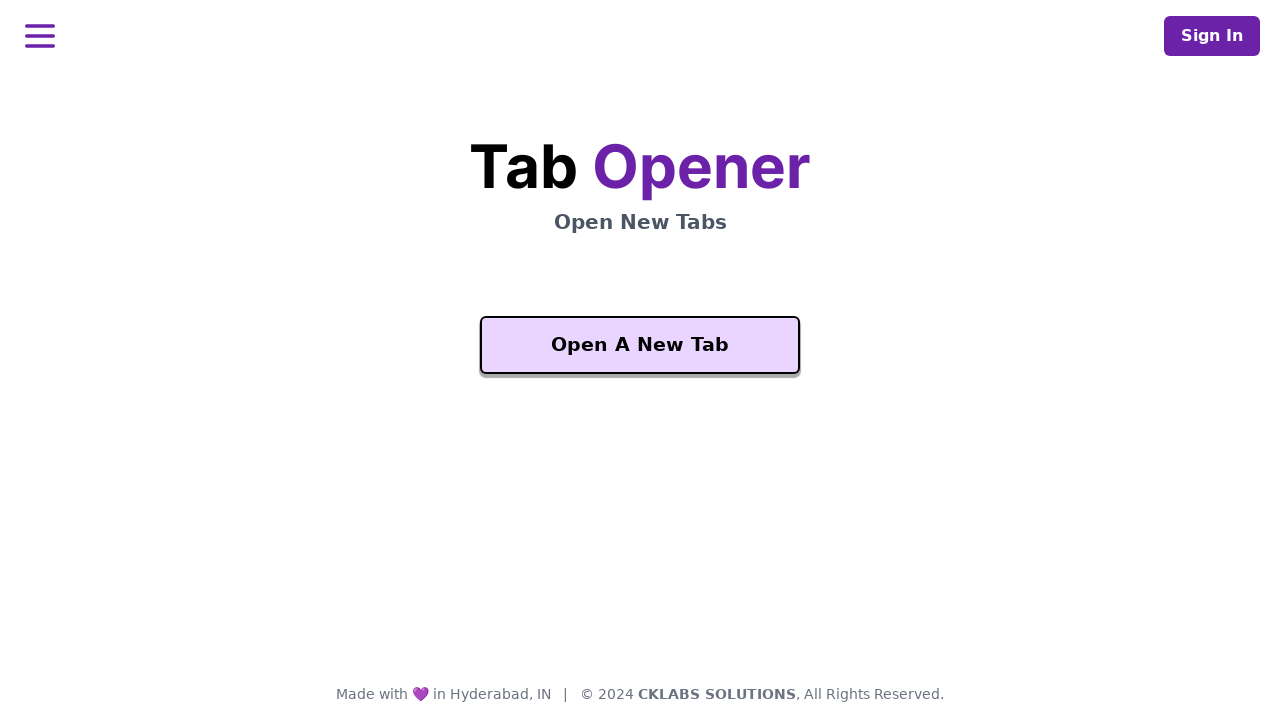

Waited for 'Open A New Tab' button to be visible
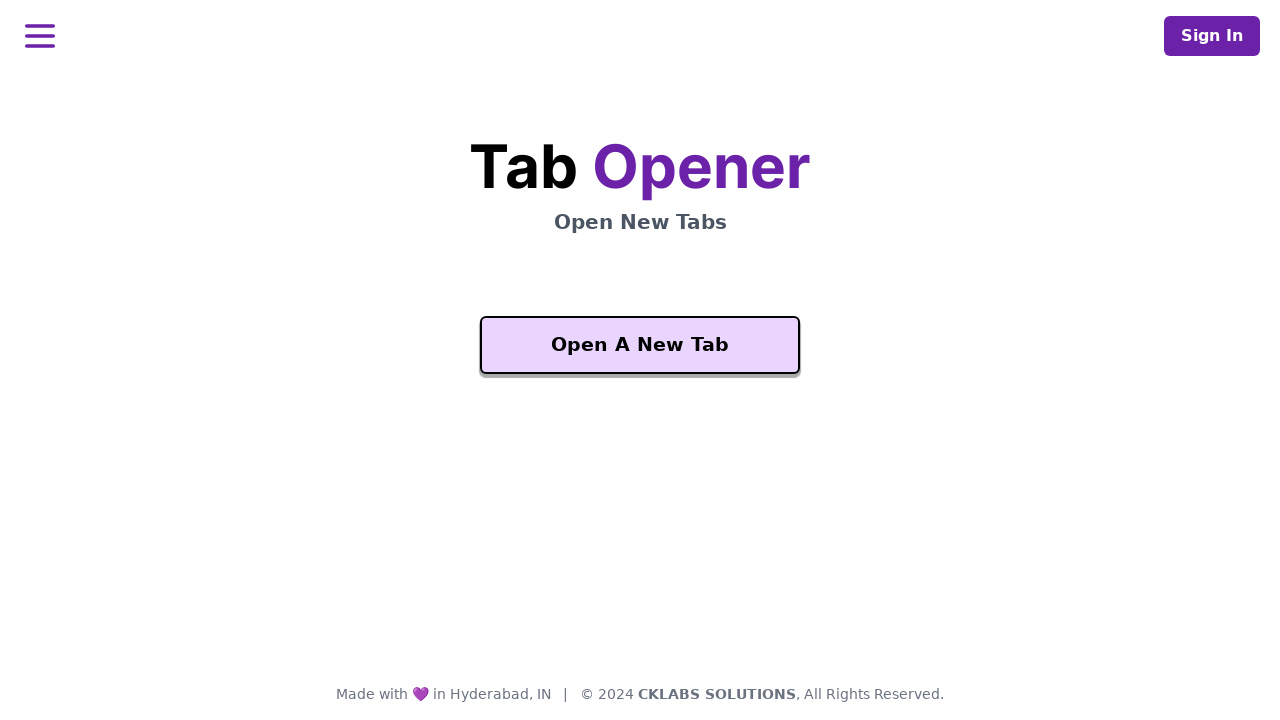

Clicked 'Open A New Tab' button to open new tab at (640, 345) on xpath=//button[text()='Open A New Tab']
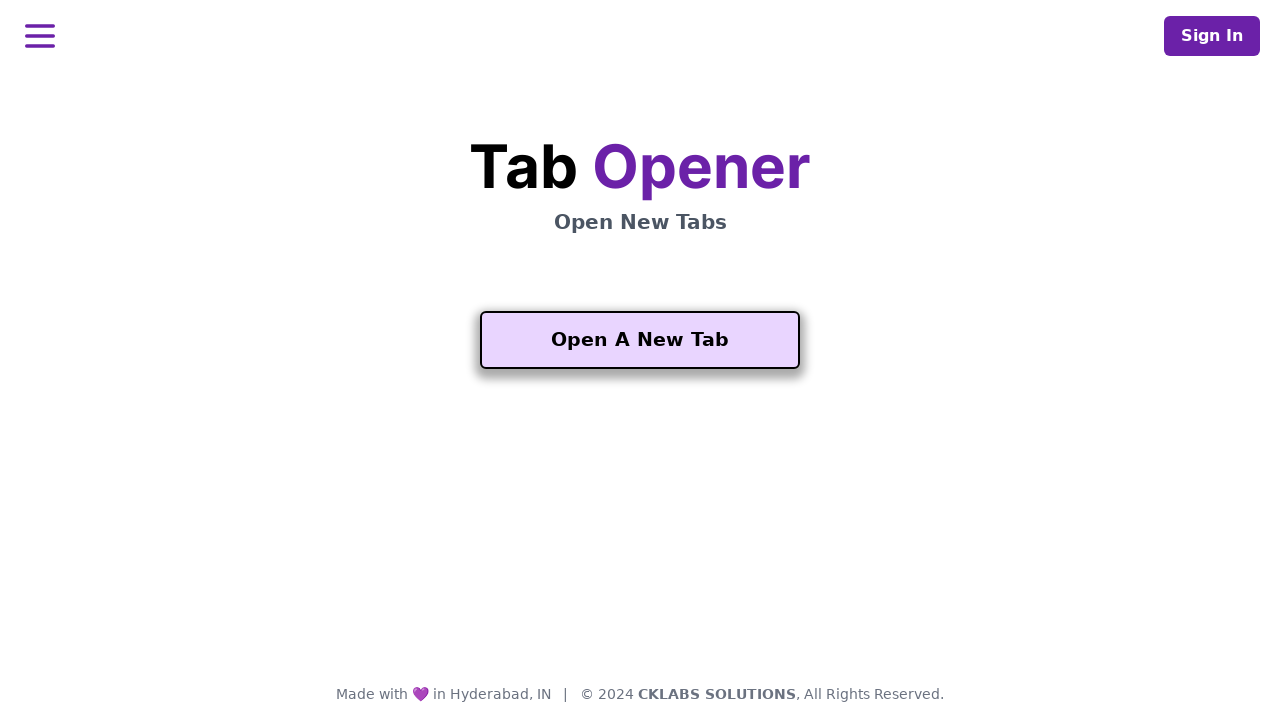

Switched to new tab and waited for page load
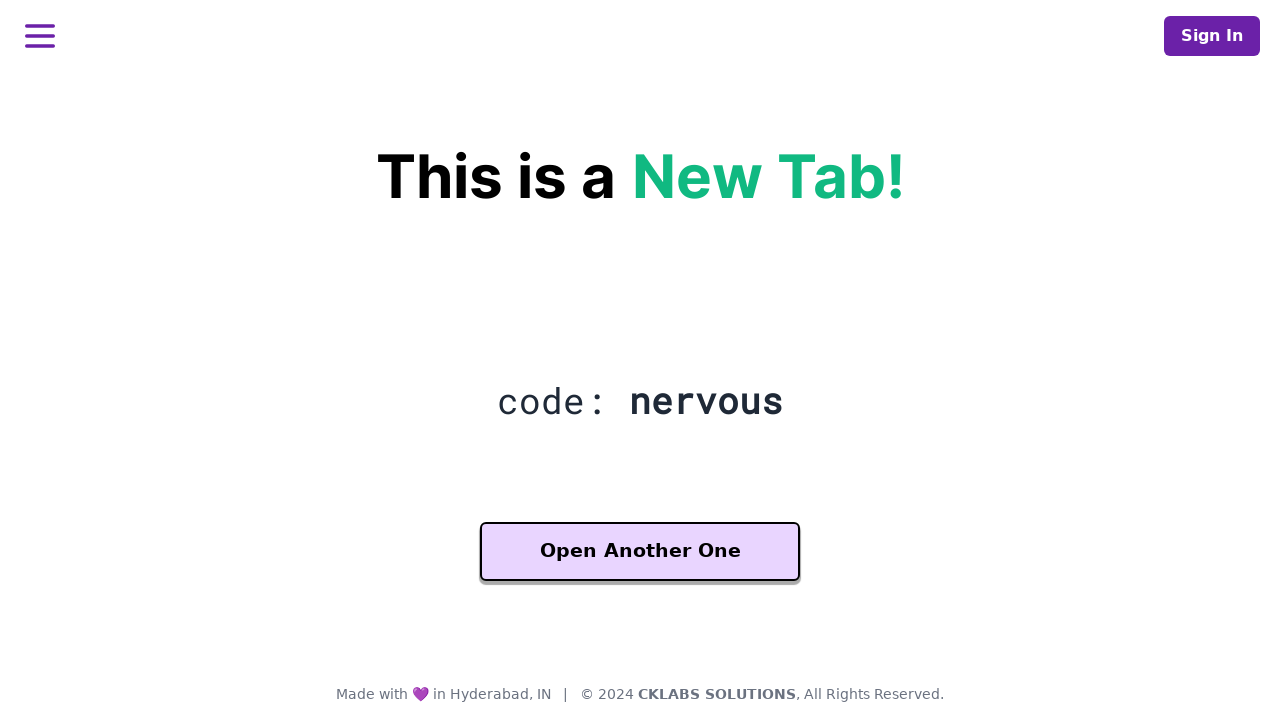

Waited for 'Another One' button to be visible on new tab
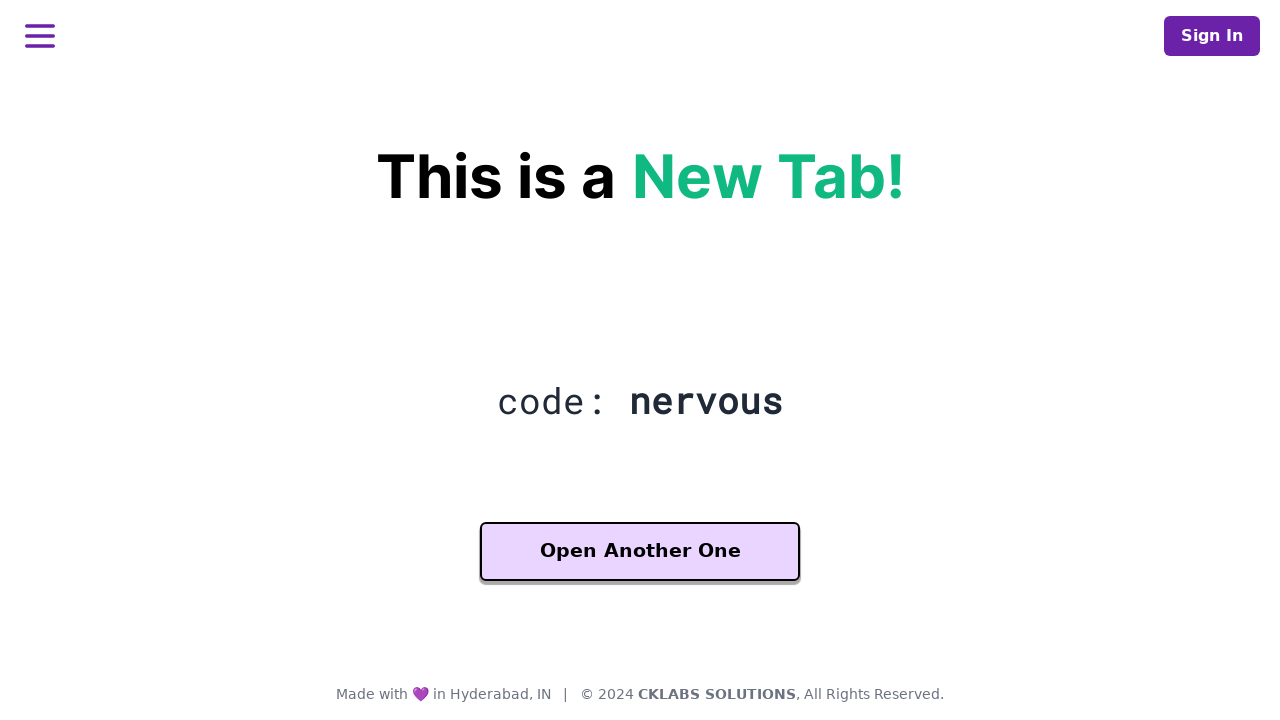

Clicked 'Another One' button to open third tab at (640, 552) on xpath=//button[contains(text(), 'Another One')]
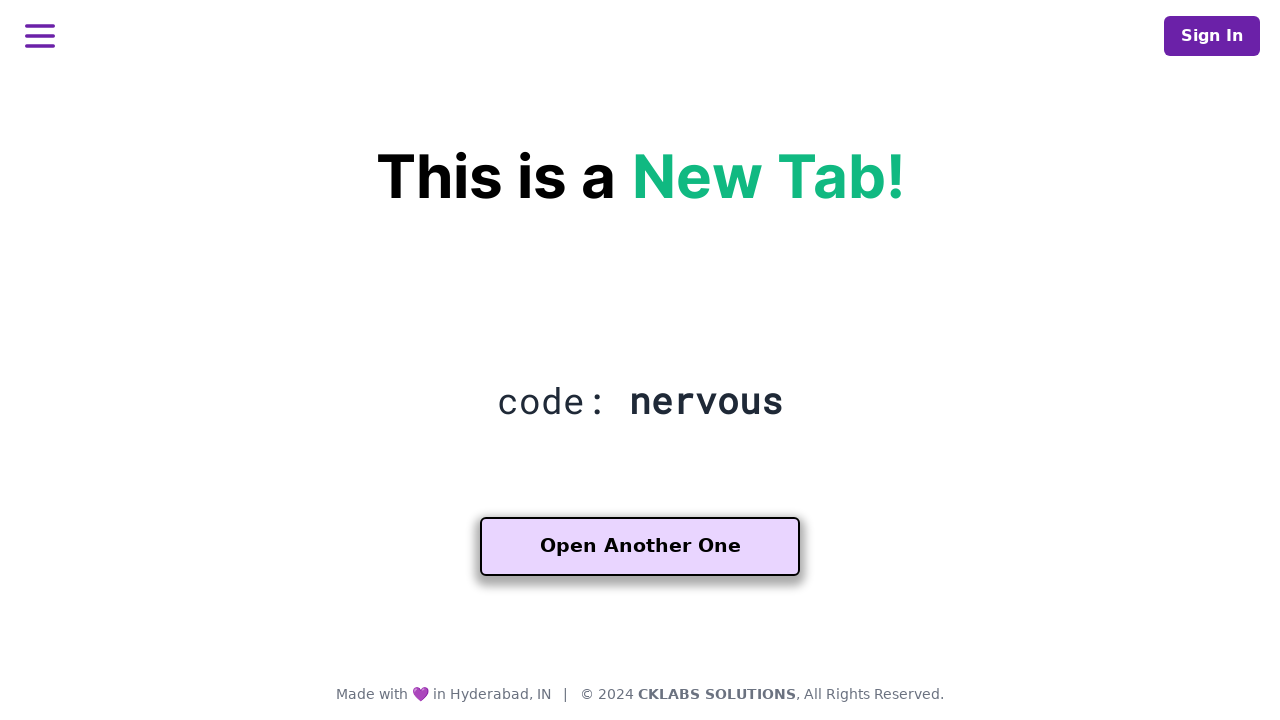

Switched to third tab and waited for page load
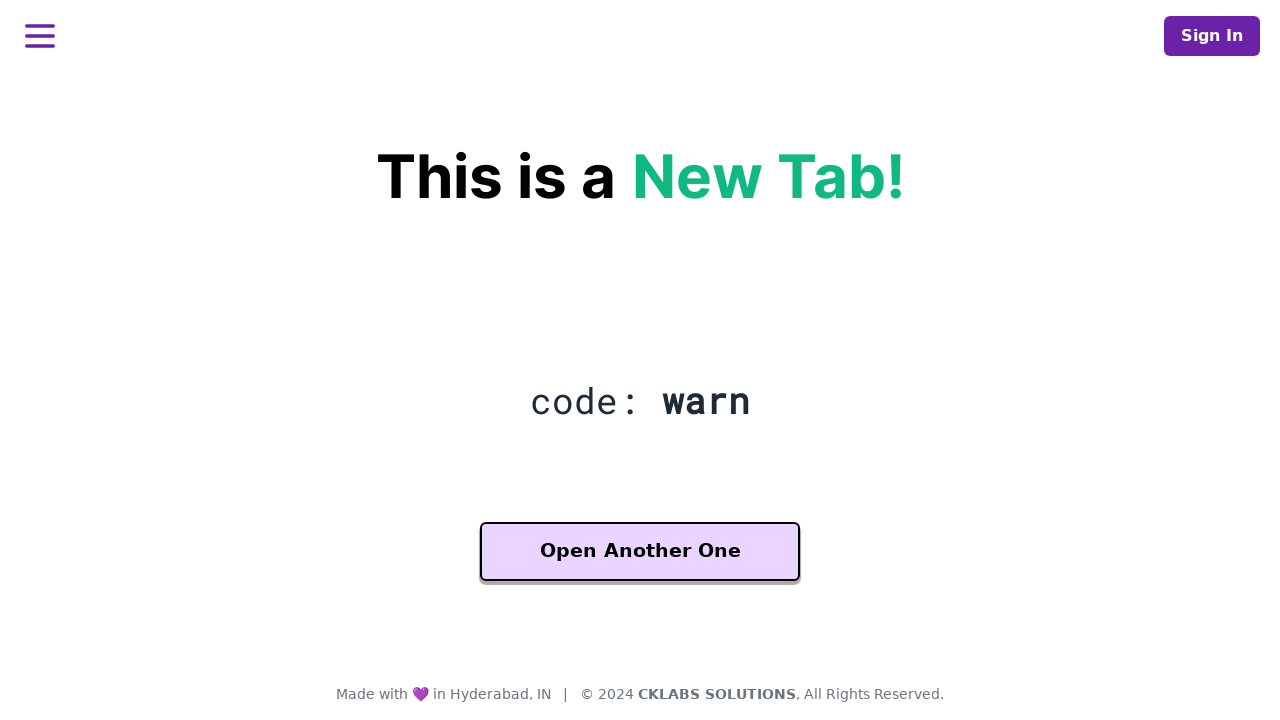

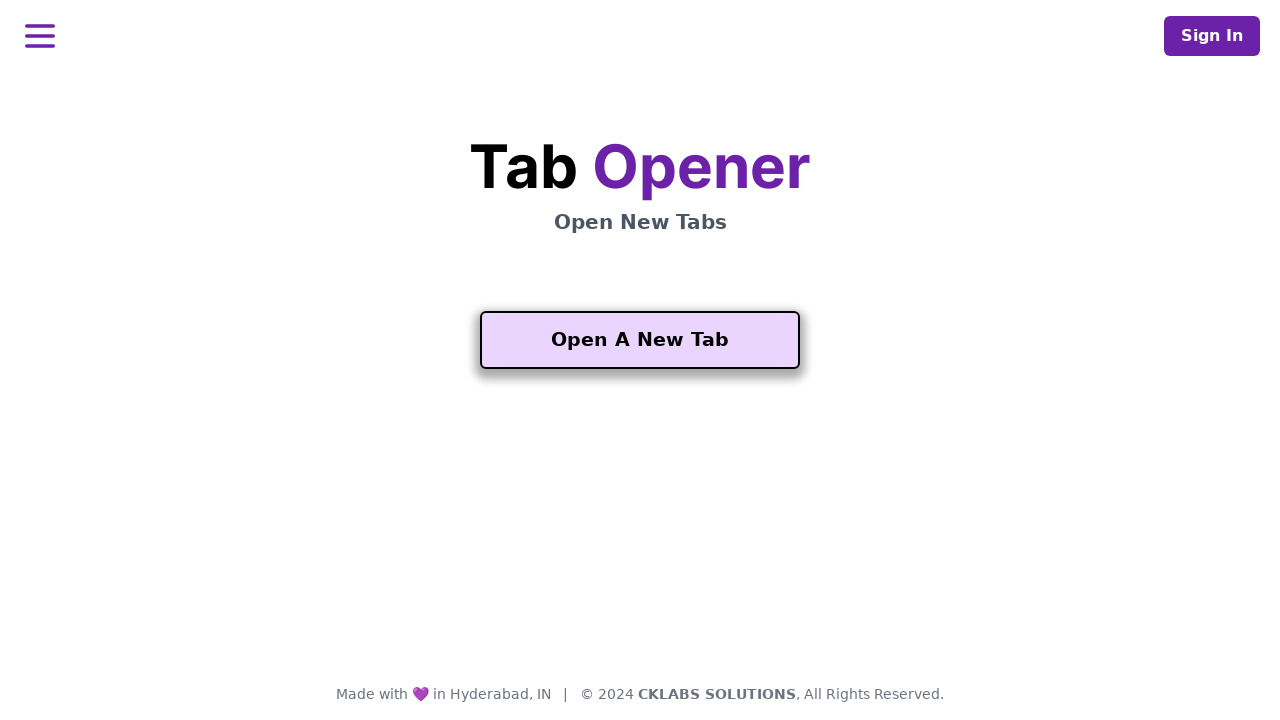